Navigates to Python.org, finds the PyPI menu item and clicks on it

Starting URL: http://python.org

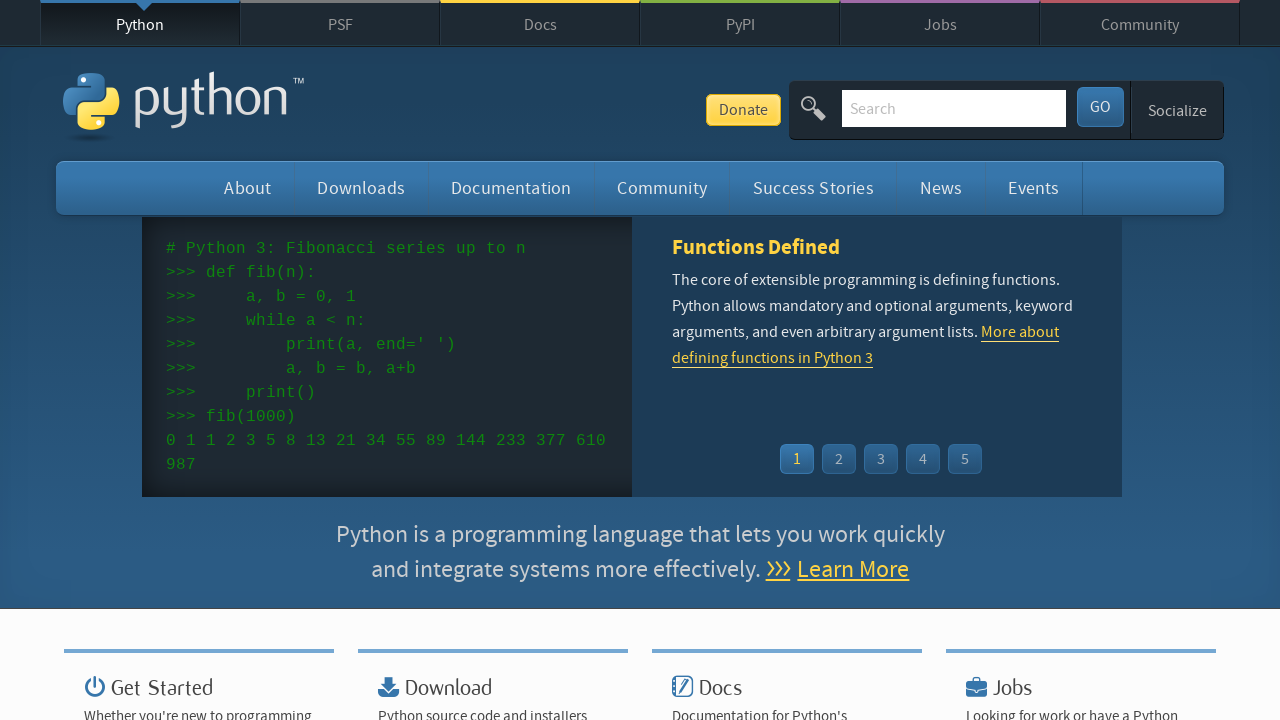

Navigated to python.org
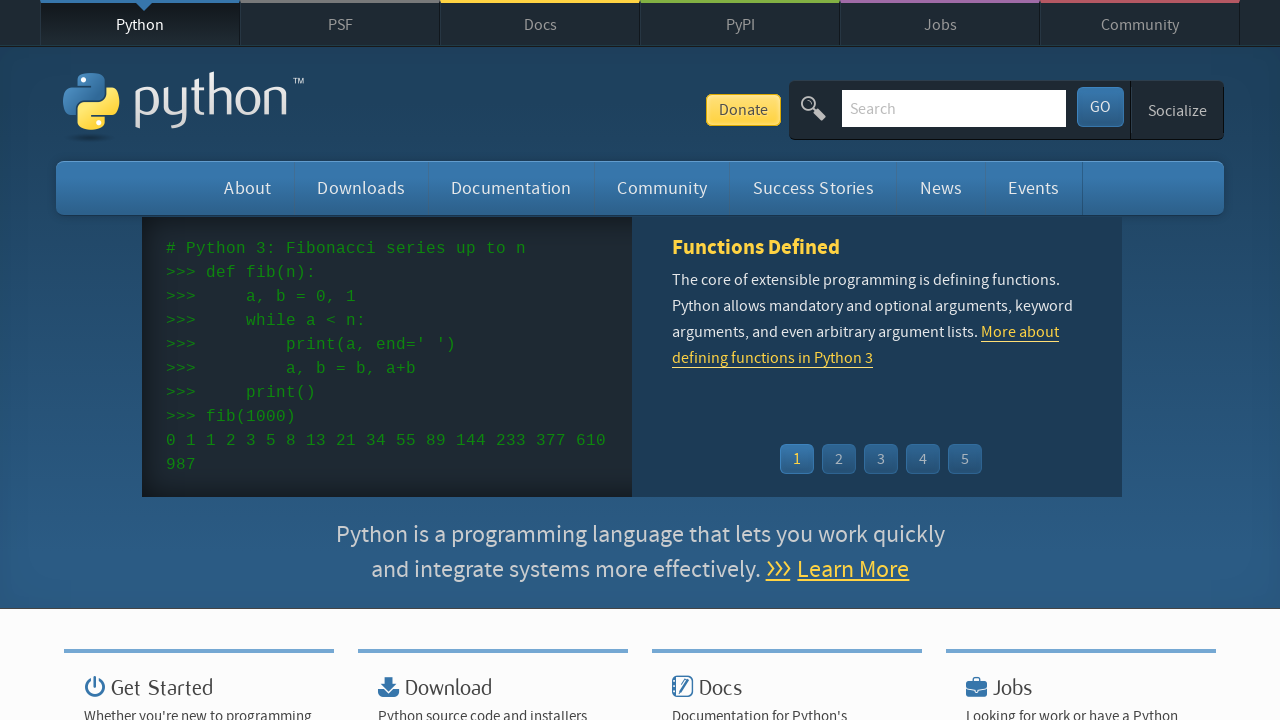

Located all menu items in top navigation
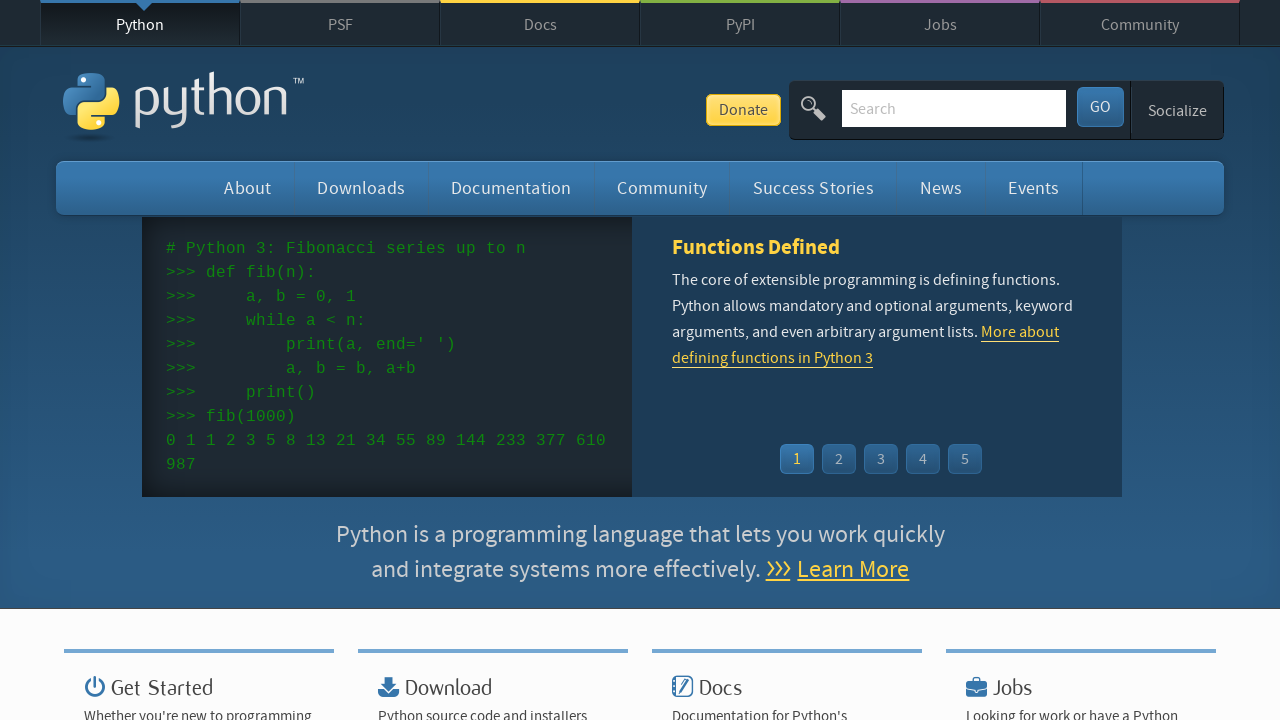

Clicked PyPI menu item at (740, 23) on #top ul.menu li >> nth=3
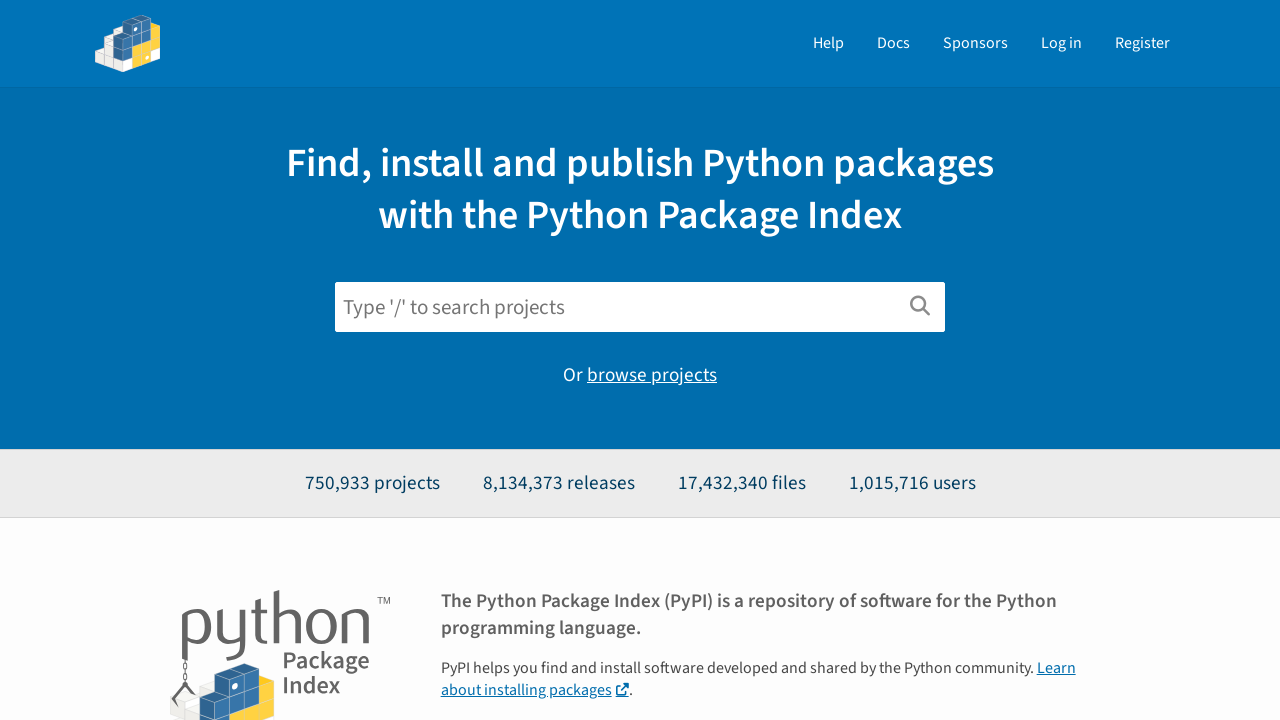

Waited for page to load and network to become idle
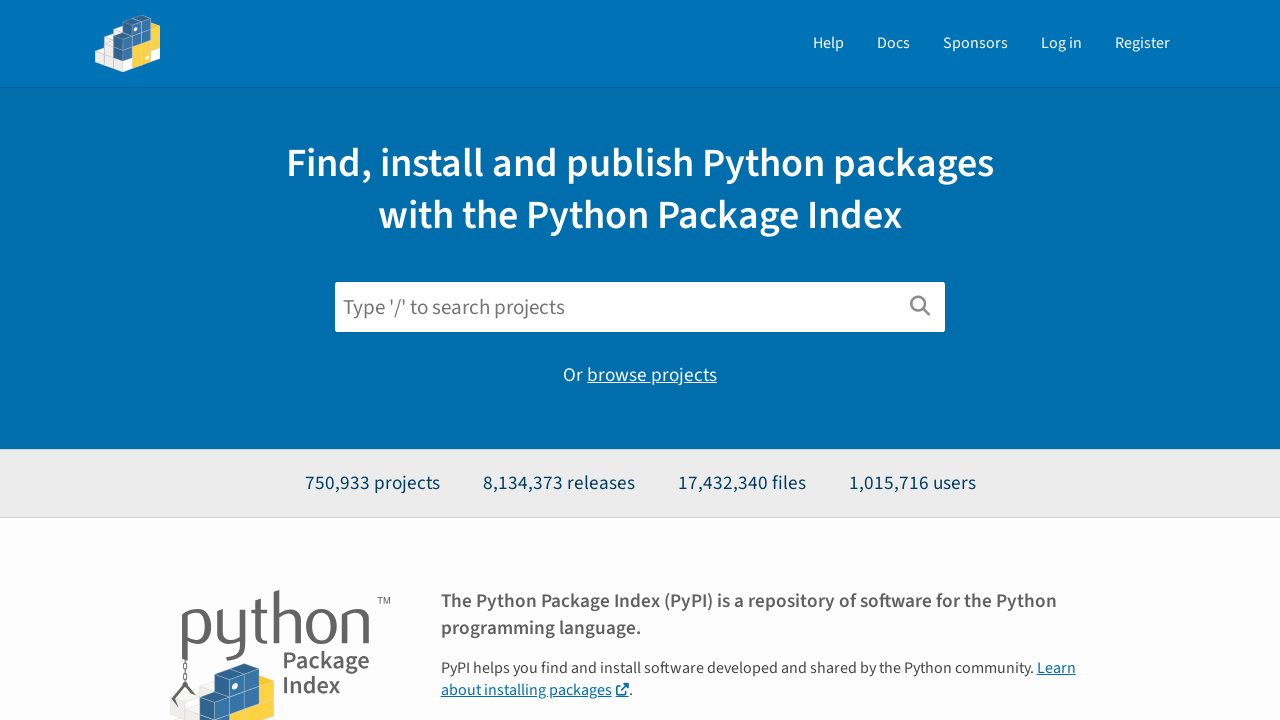

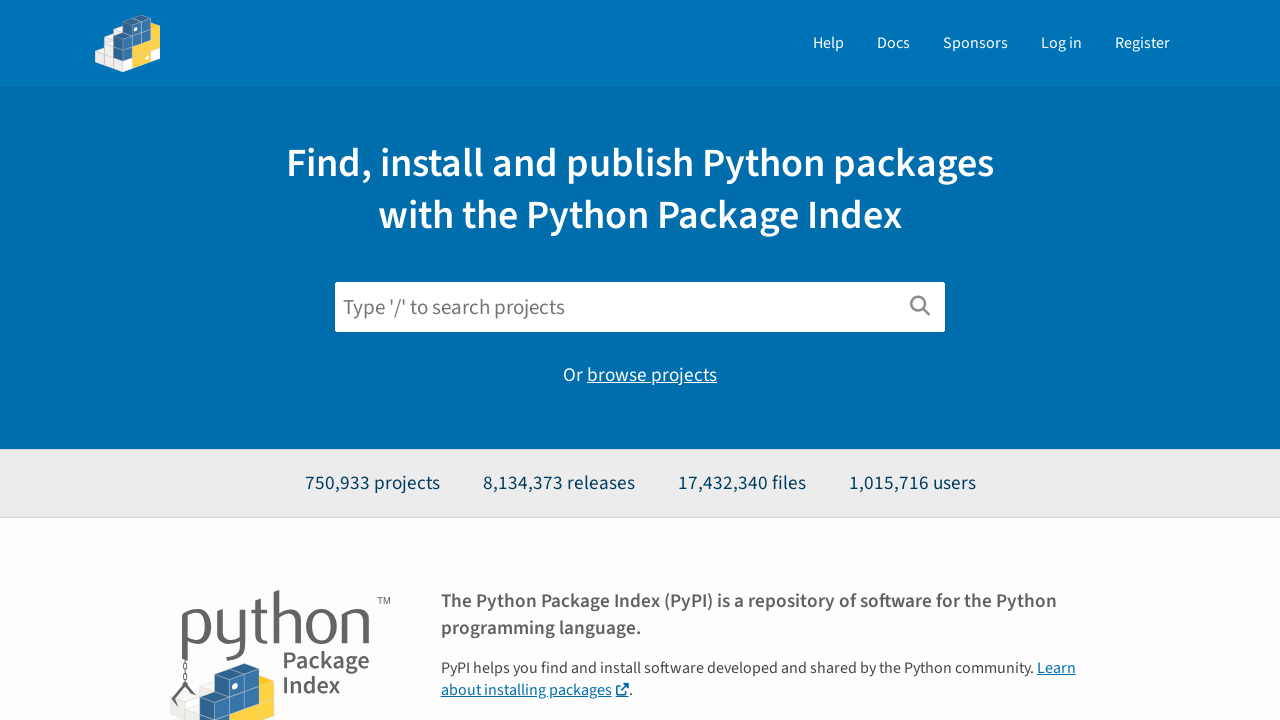